Tests dropdown selection functionality on a flight booking practice page, including currency dropdown selection by index, visible text, and value, as well as passenger count increment and origin/destination airport selection.

Starting URL: https://rahulshettyacademy.com/dropdownsPractise/

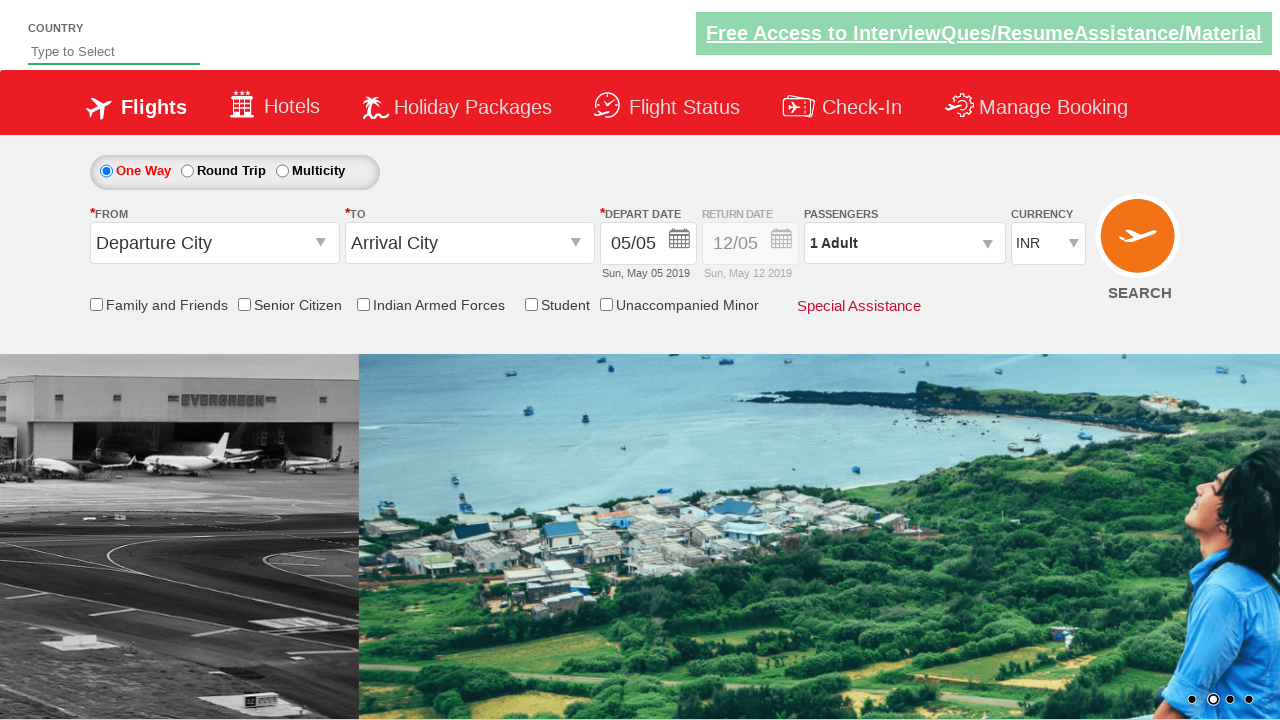

Clicked on currency dropdown at (1048, 244) on #ctl00_mainContent_DropDownListCurrency
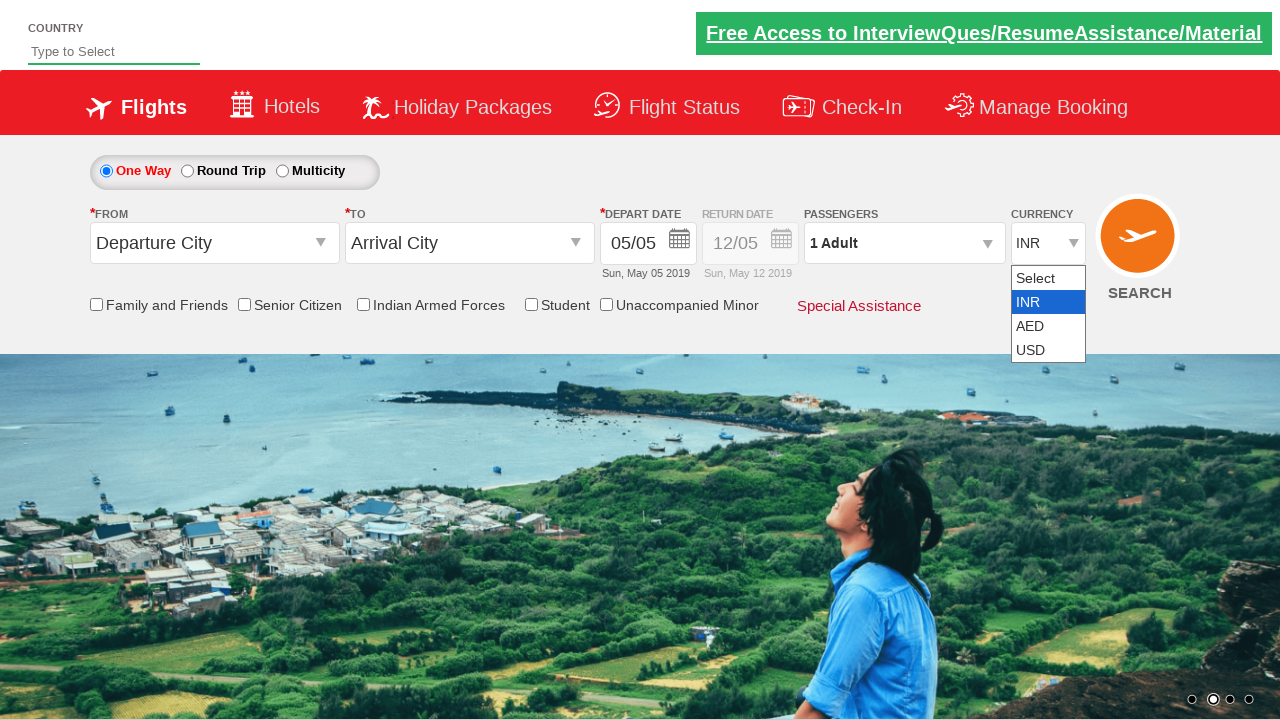

Selected currency by index 1 on #ctl00_mainContent_DropDownListCurrency
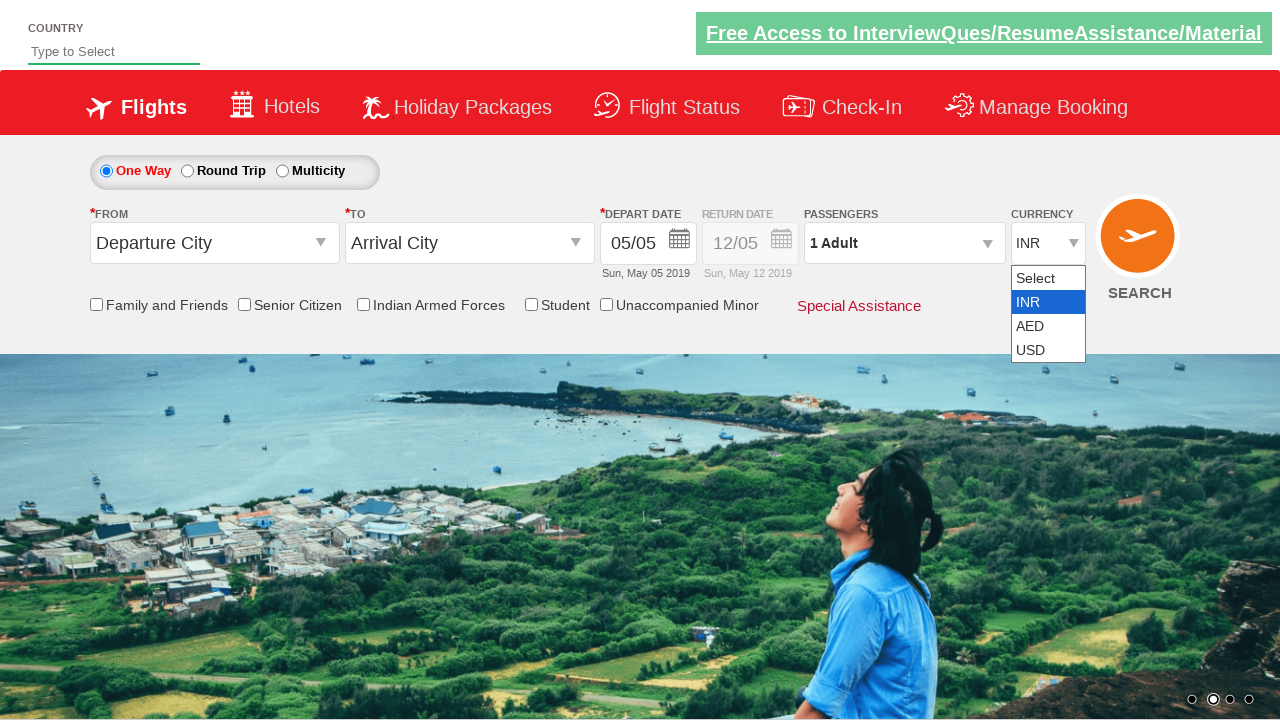

Selected currency AED by visible text on #ctl00_mainContent_DropDownListCurrency
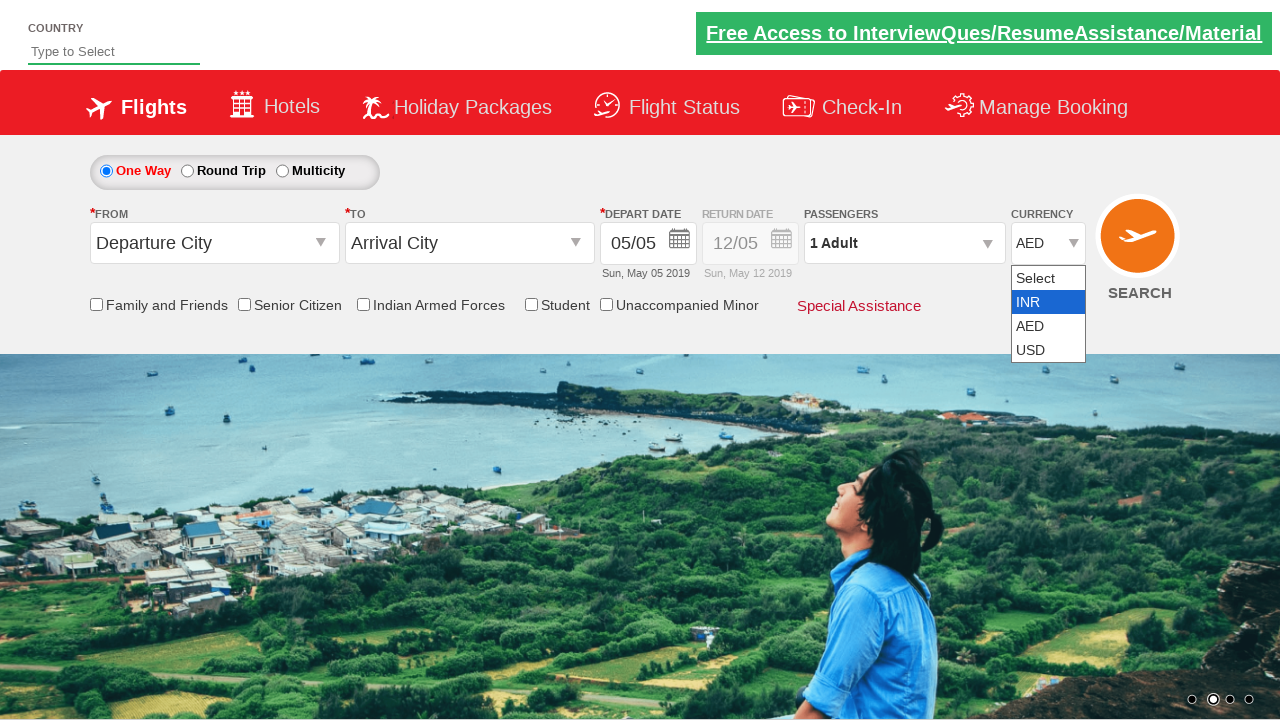

Selected currency USD by value on #ctl00_mainContent_DropDownListCurrency
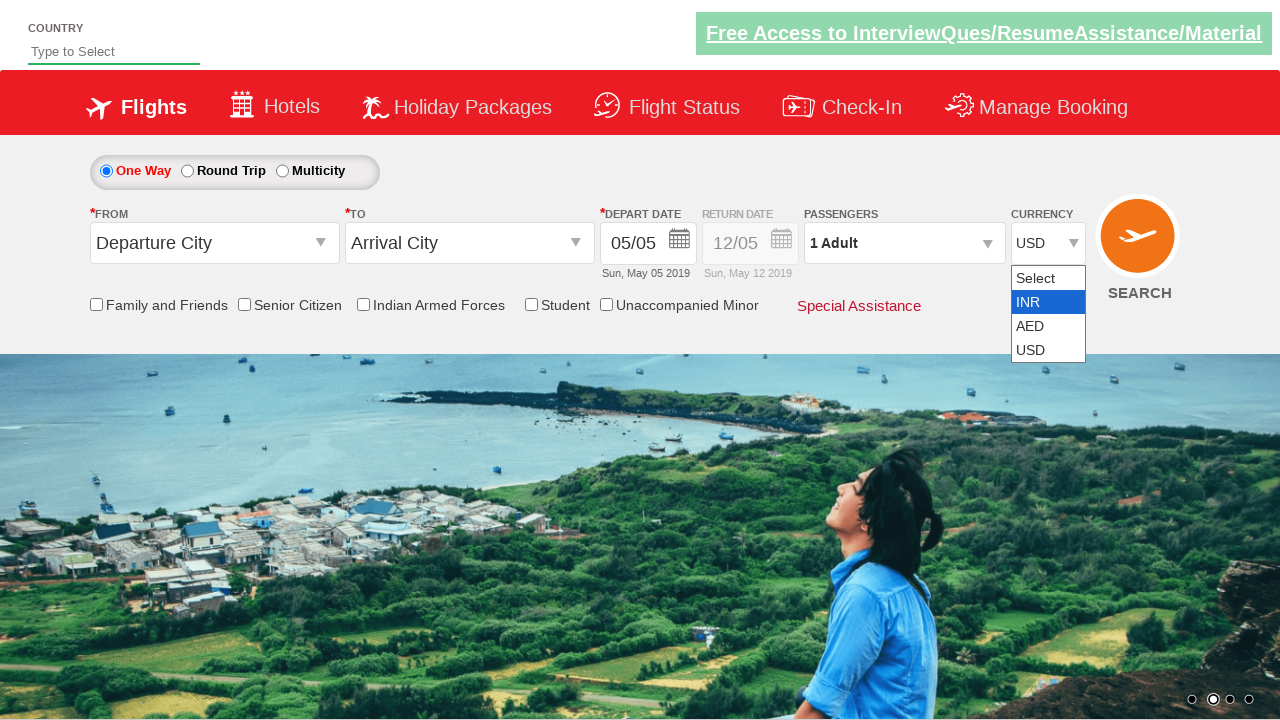

Clicked on passenger info dropdown at (904, 243) on xpath=//*[@id='divpaxinfo']
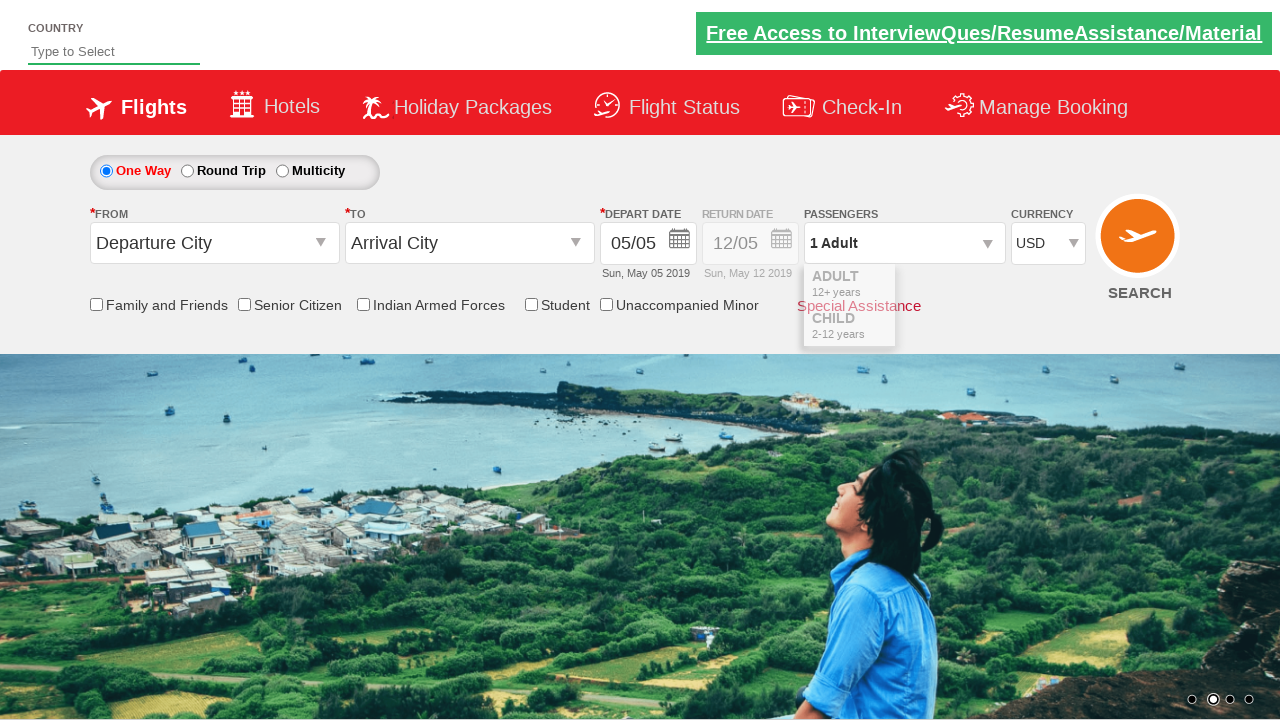

Waited for passenger dropdown to expand
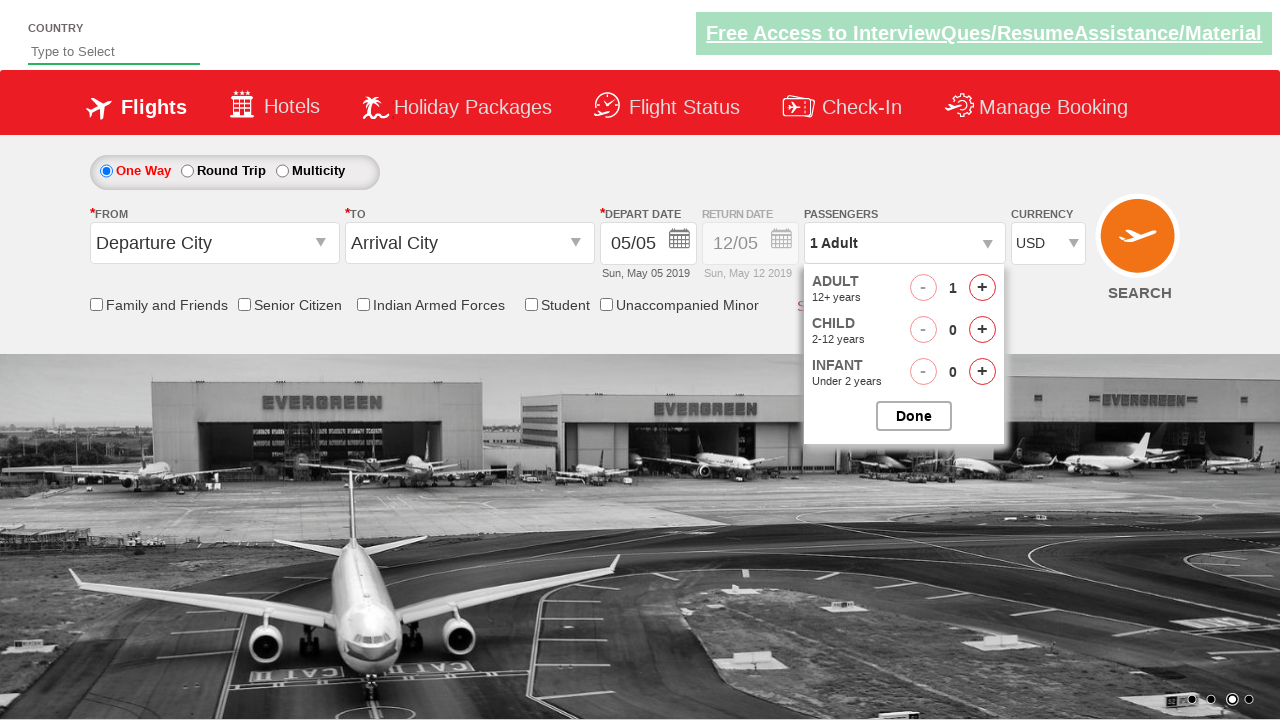

Clicked to increment adult passenger count at (982, 288) on #hrefIncAdt
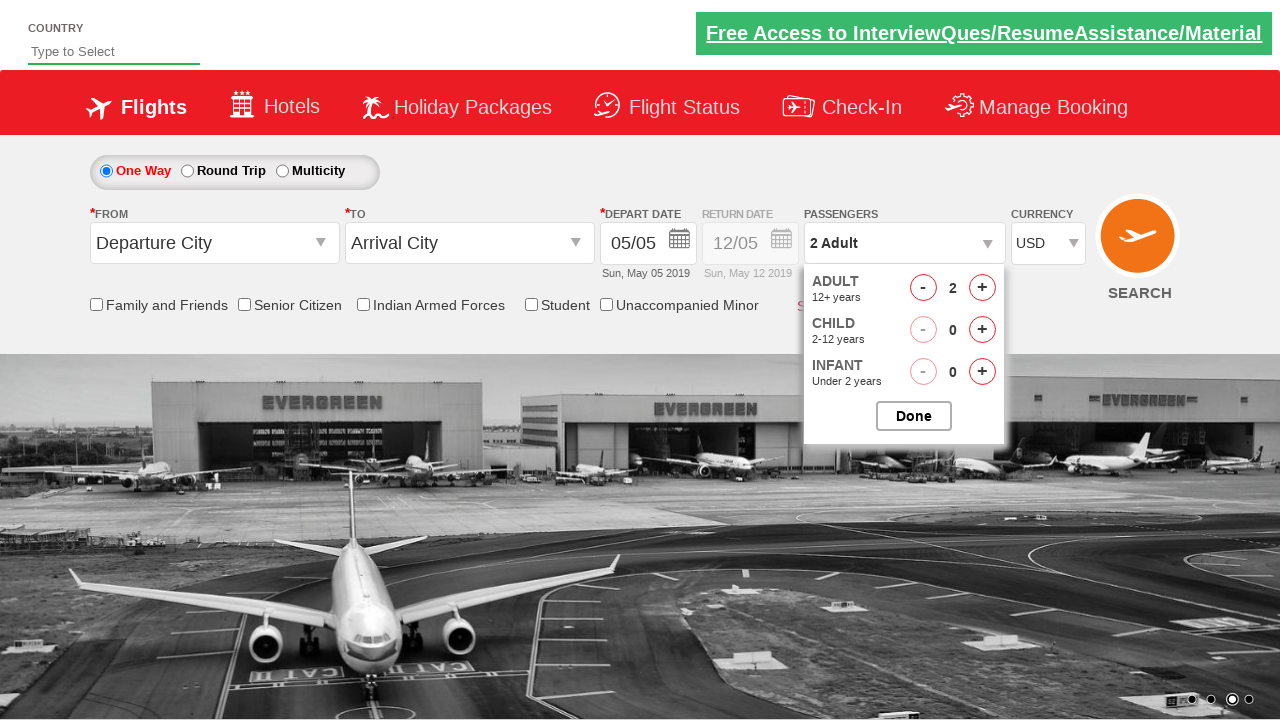

Clicked on origin station dropdown at (214, 243) on #ctl00_mainContent_ddl_originStation1_CTXT
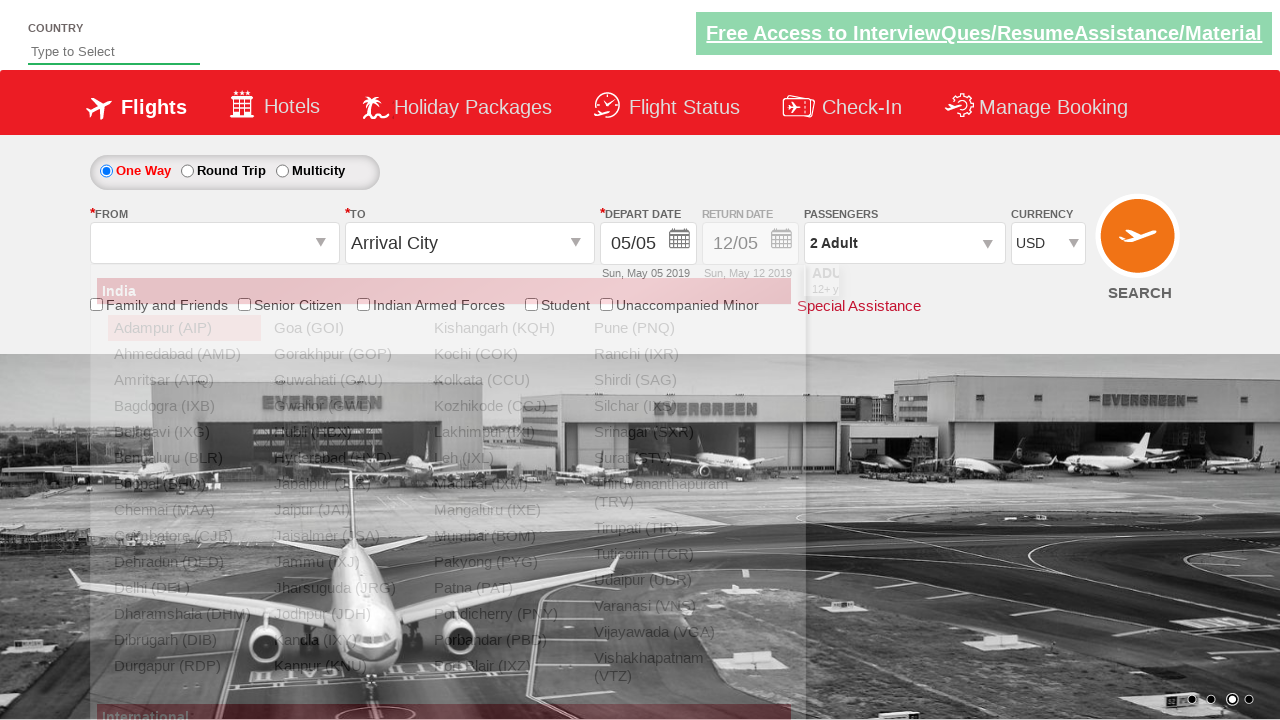

Selected Bangalore (BLR) as origin airport at (184, 458) on xpath=//div[@id='glsctl00_mainContent_ddl_originStation1_CTNR']//a[@value='BLR']
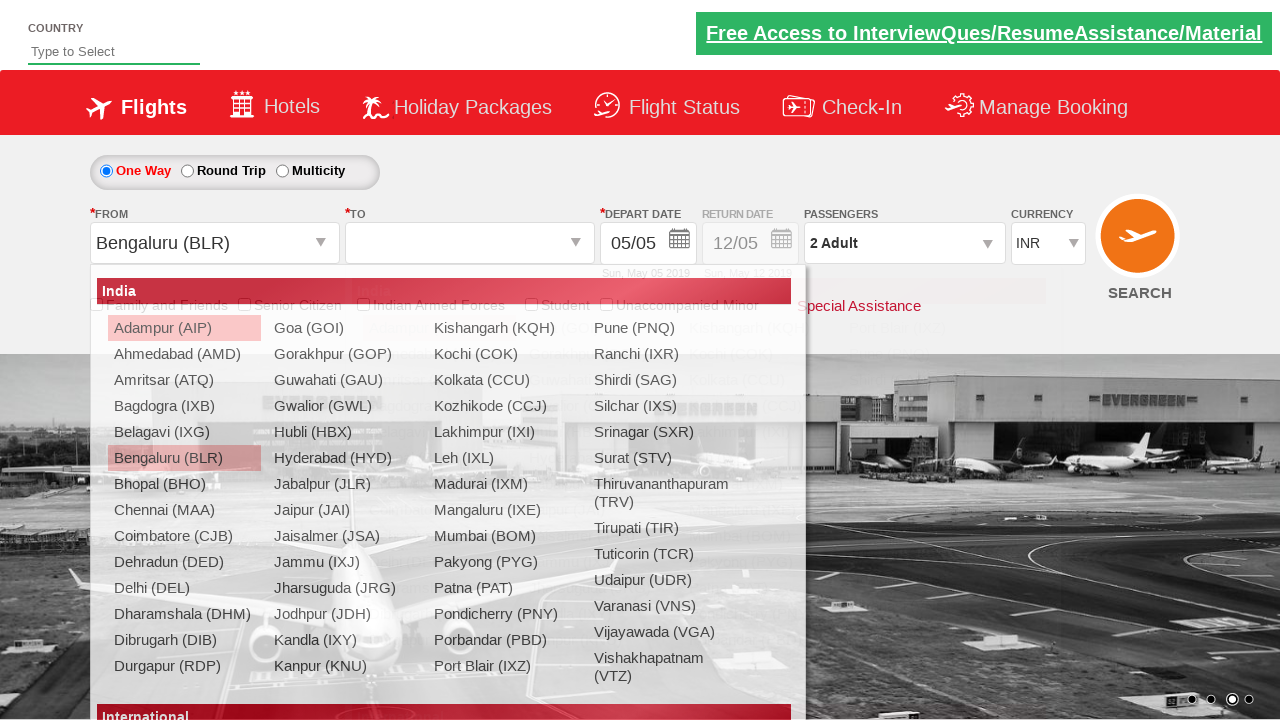

Waited for destination dropdown to be ready
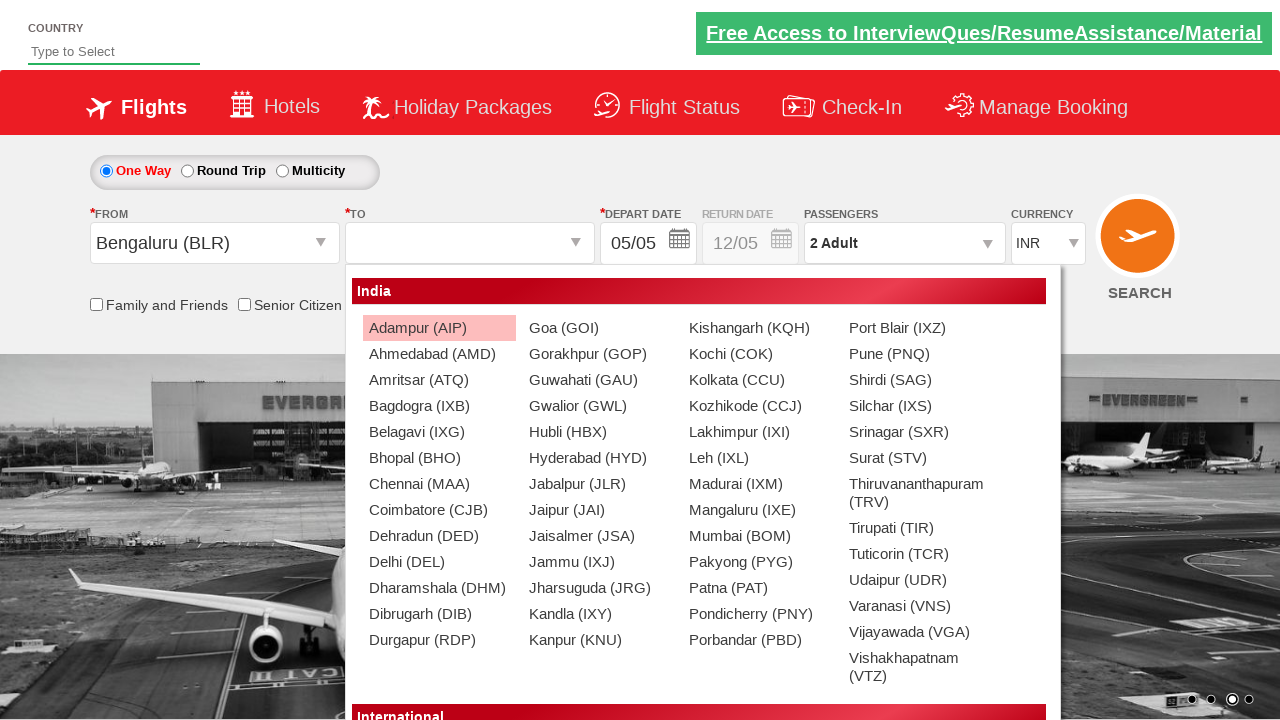

Selected destination airport (AIP) at (439, 328) on xpath=//div[@id='ctl00_mainContent_ddl_destinationStation1_CTNR']//a[@value='AIP
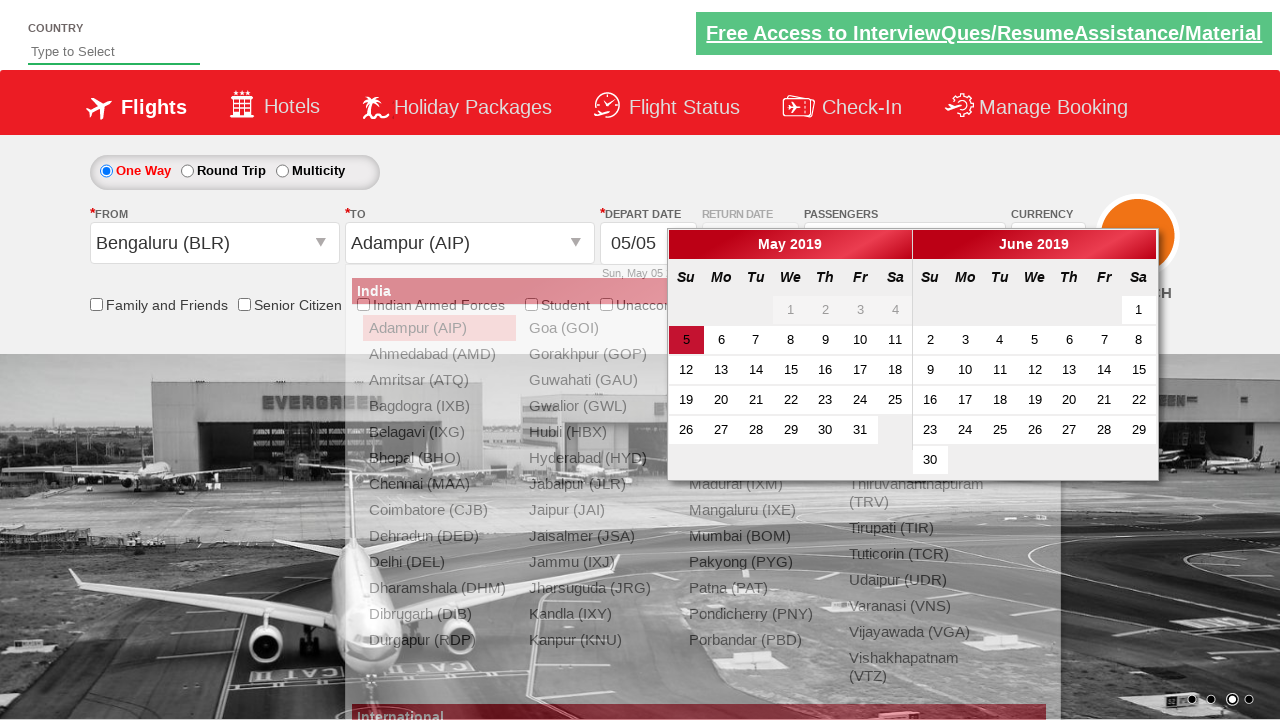

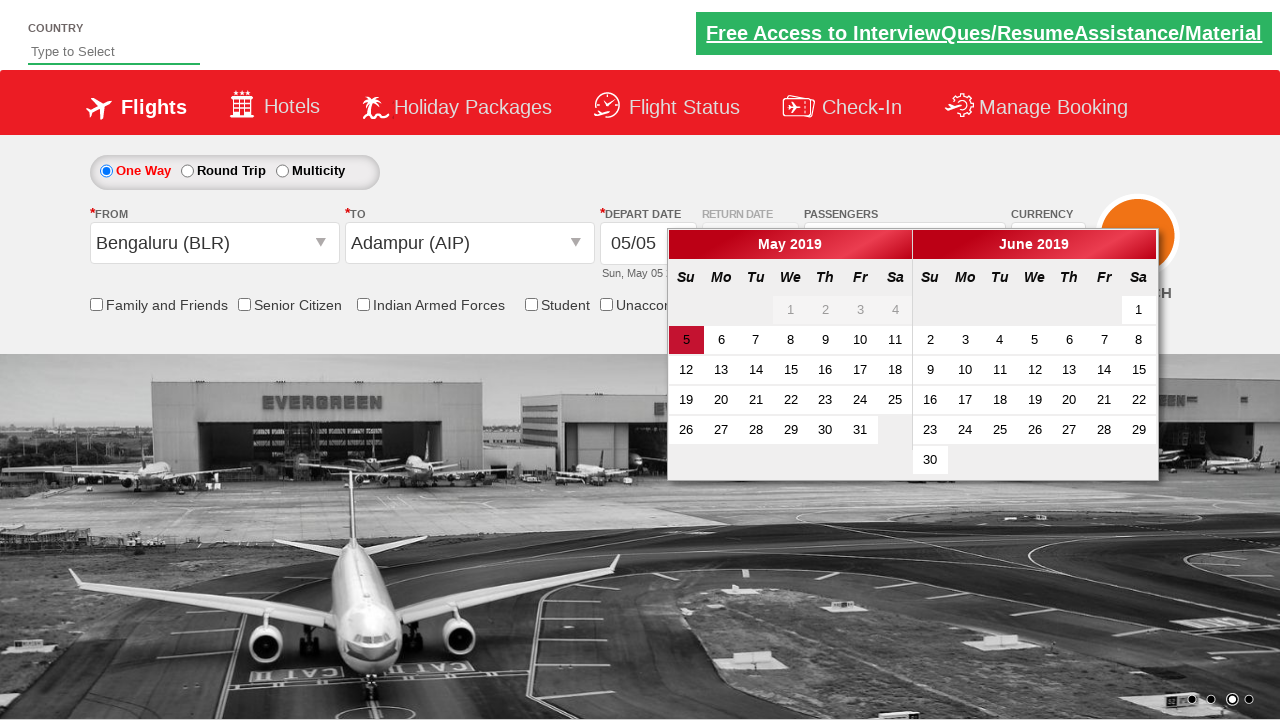